Clicks the API link in the navigation and verifies navigation to the API docs page

Starting URL: https://webdriver.io

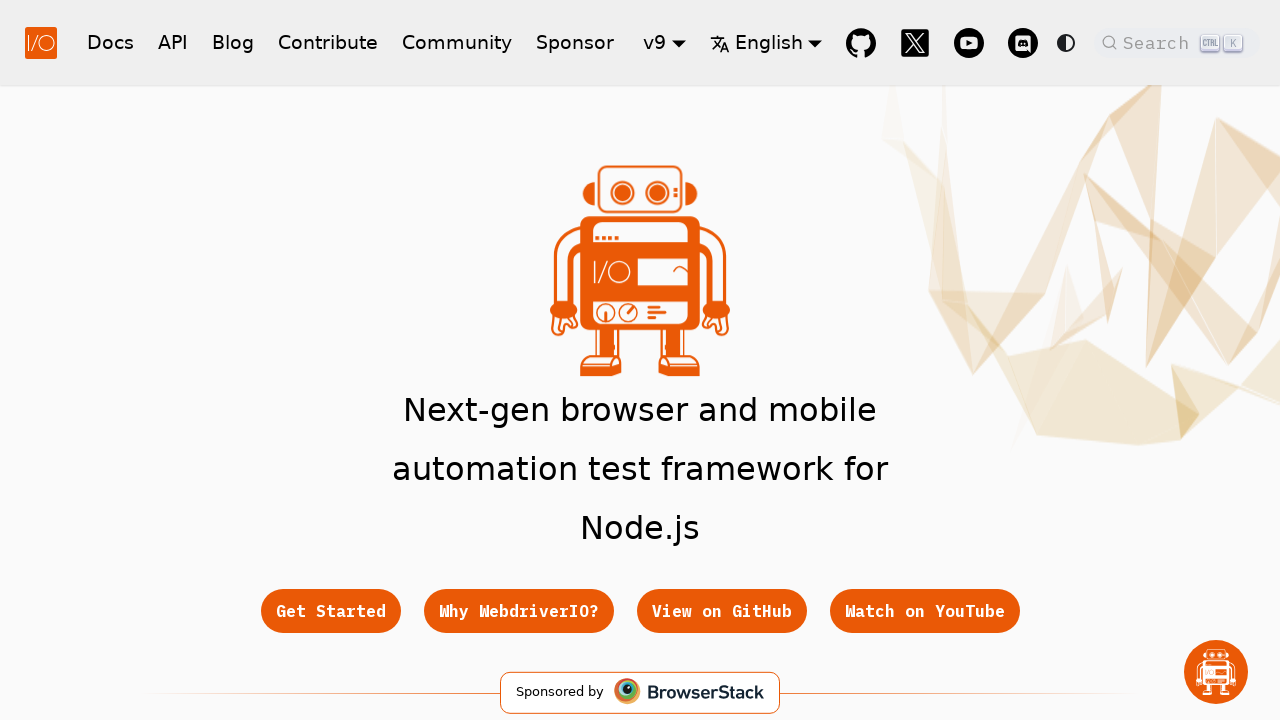

Clicked API link in navigation at (173, 42) on nav a[href="/docs/api"]
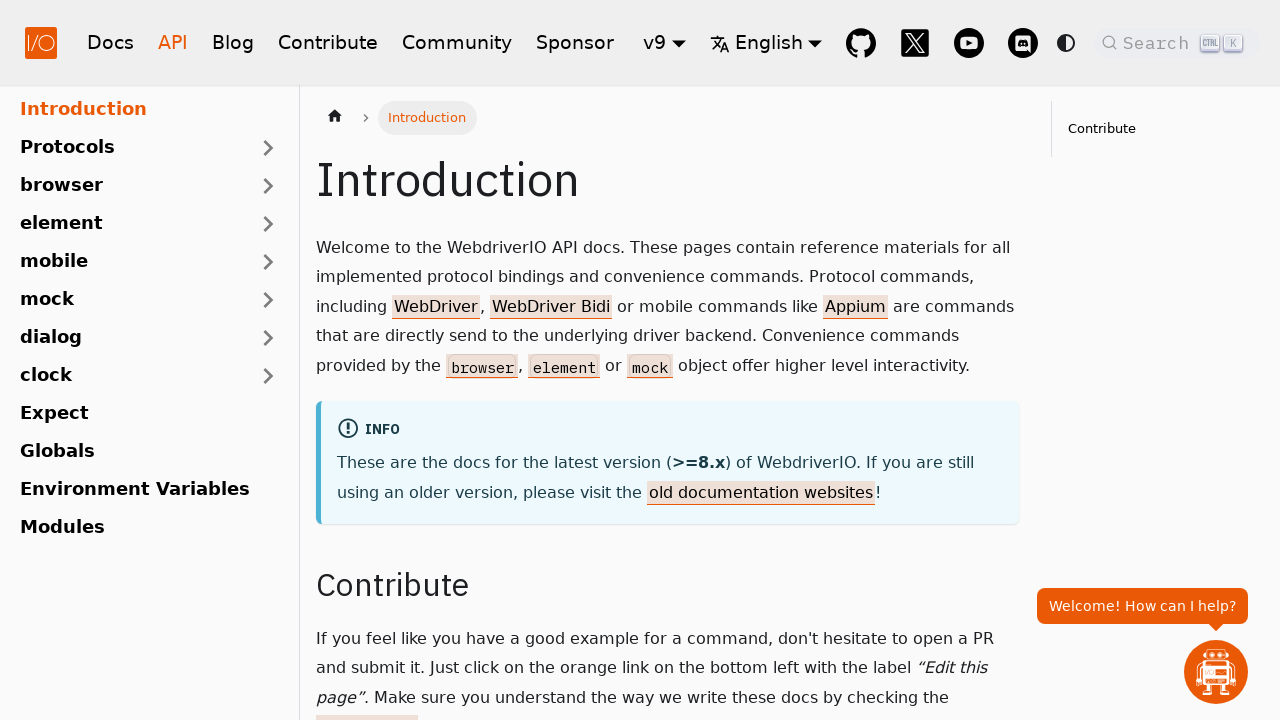

Verified navigation to API docs page at https://webdriver.io/docs/api
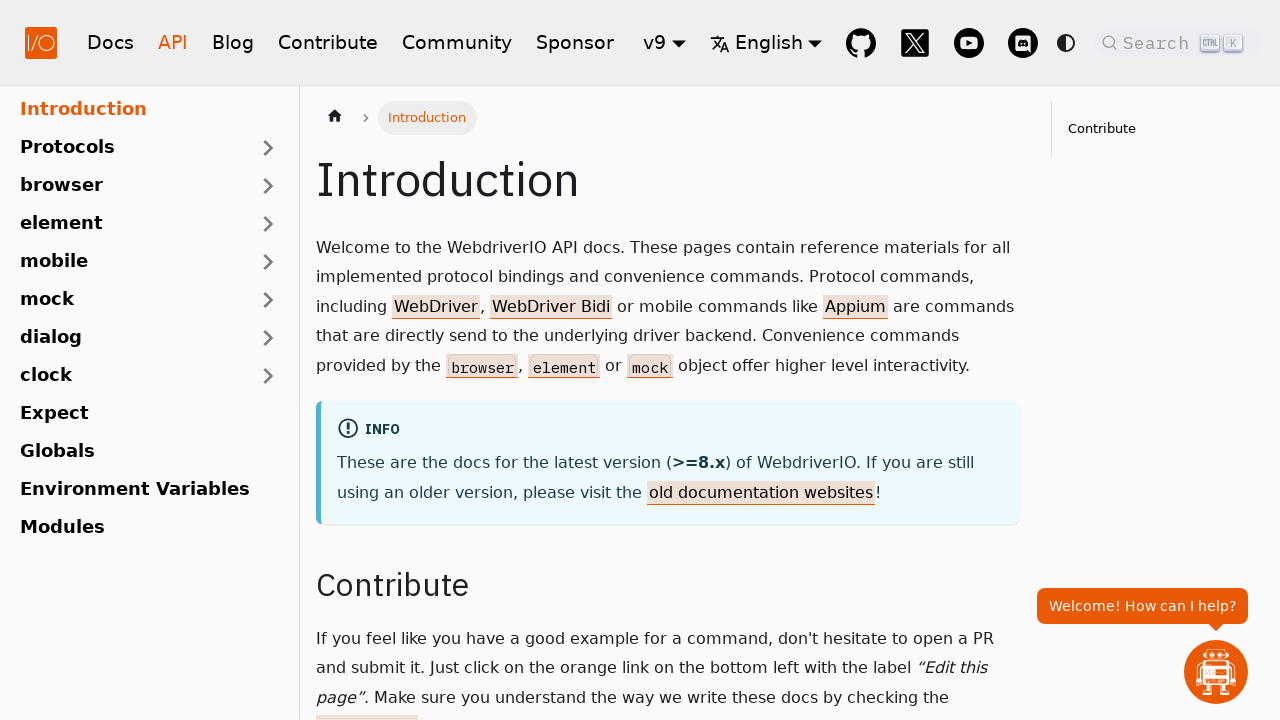

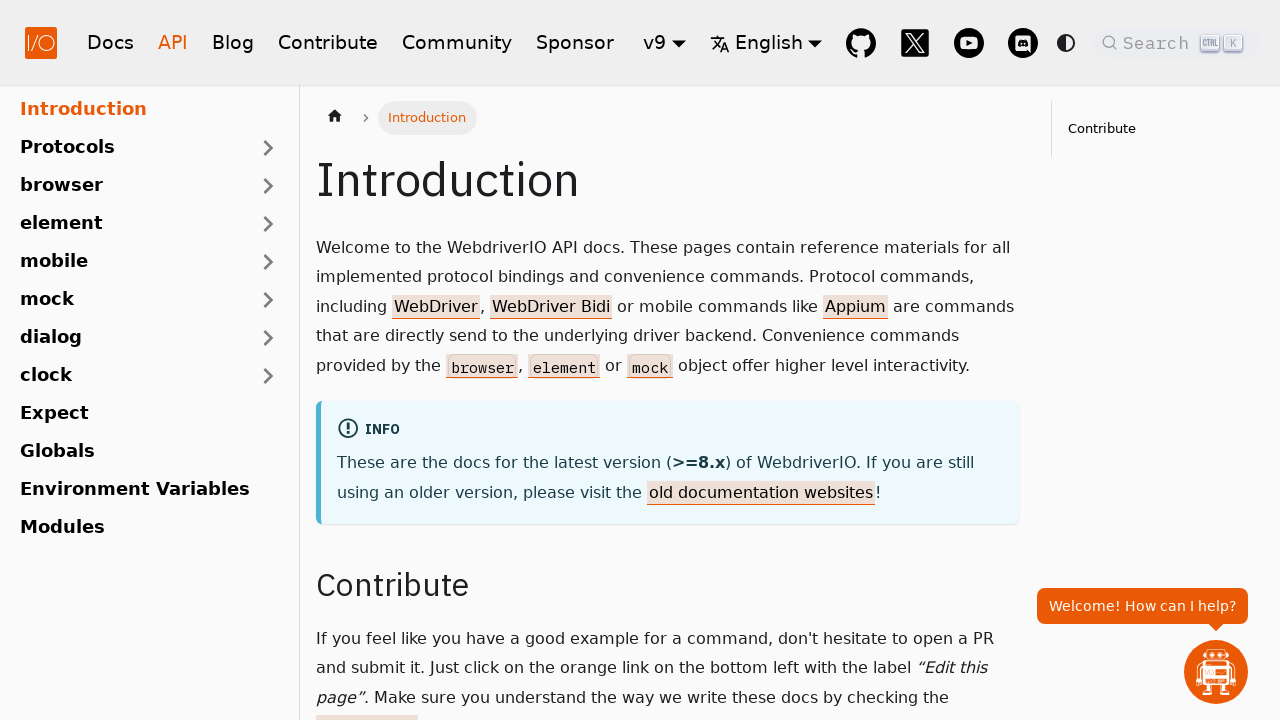